Tests opening a popup window by clicking a link on the omayo blog test page

Starting URL: http://omayo.blogspot.com/

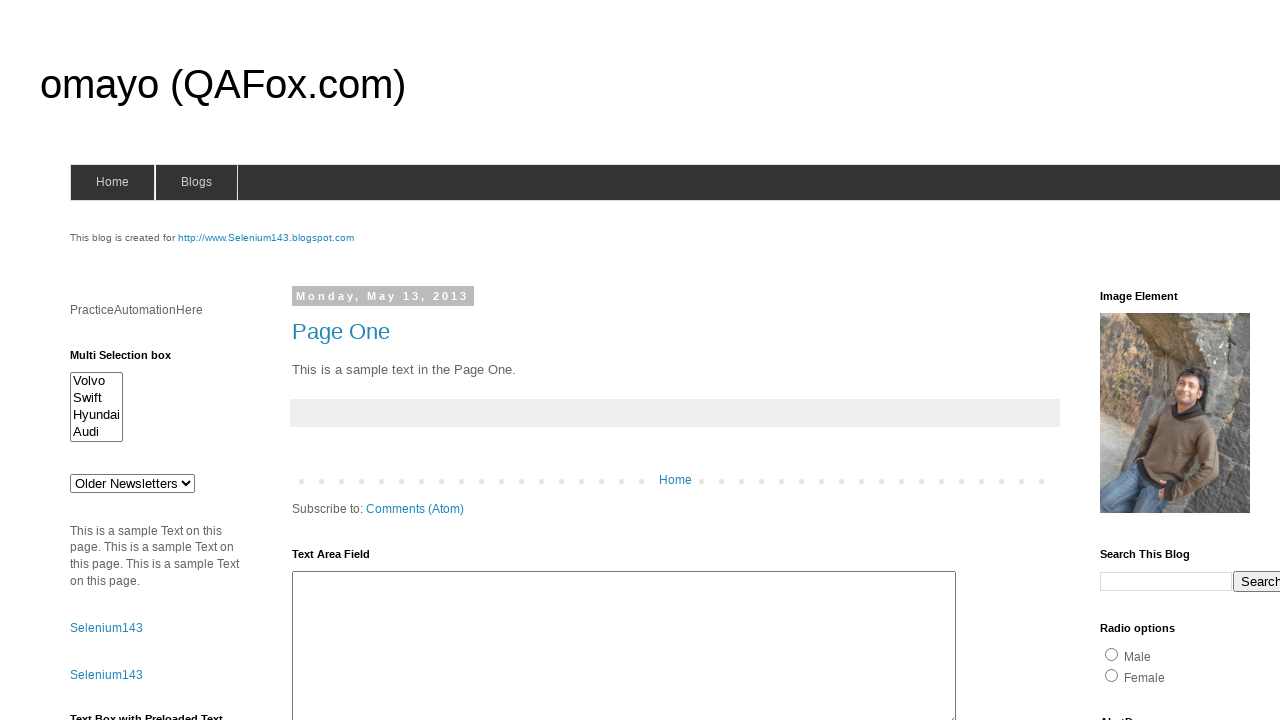

Clicked link to open a popup window on omayo blog test page at (132, 360) on xpath=//a[text()='Open a popup window']
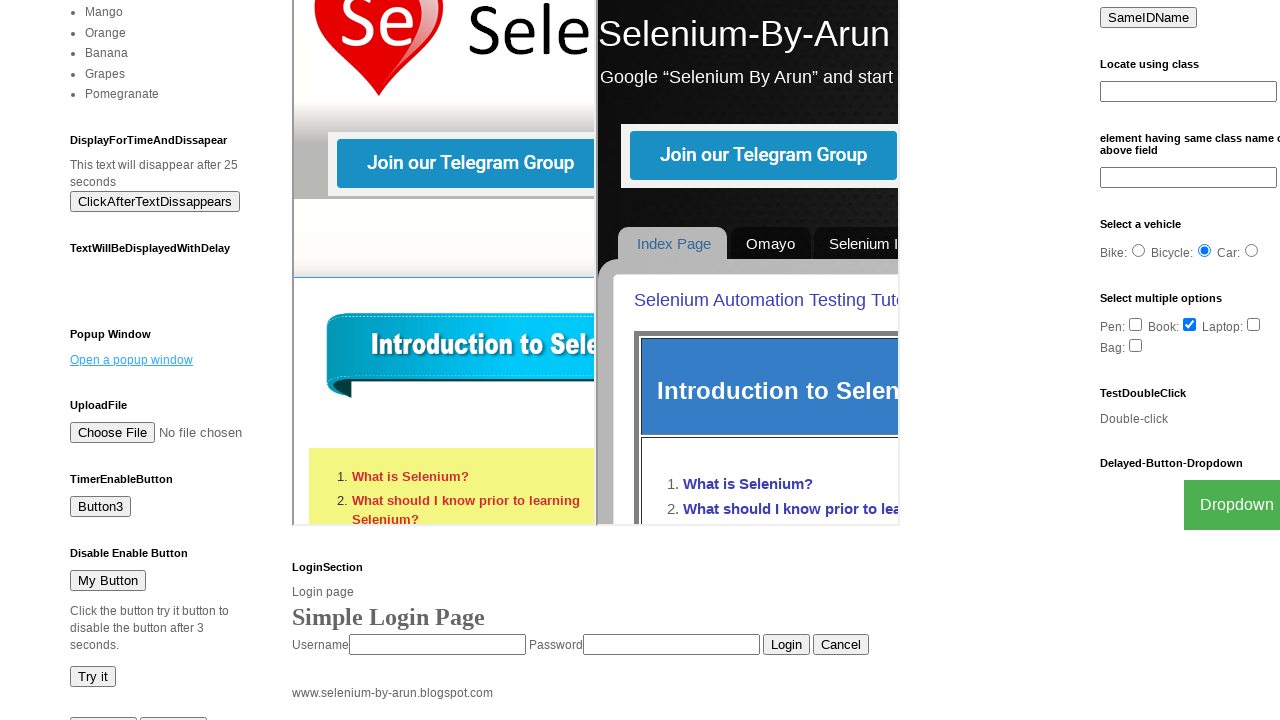

Waited for popup window to be created
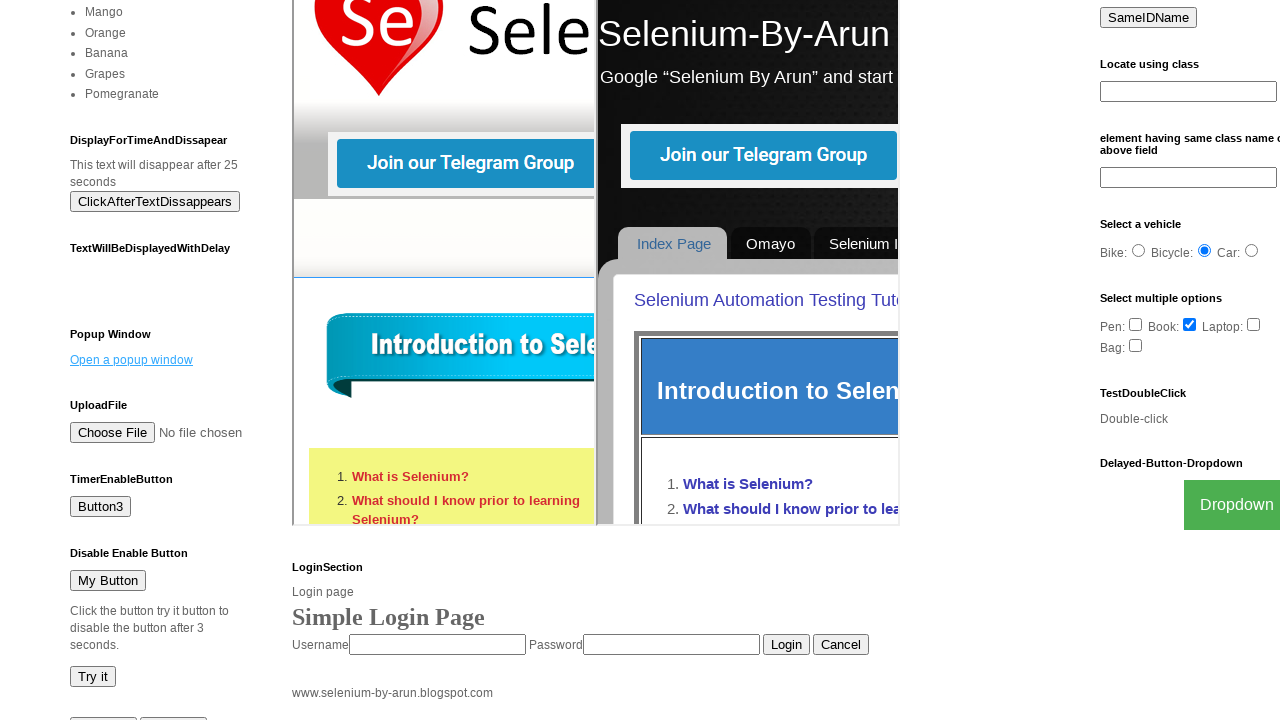

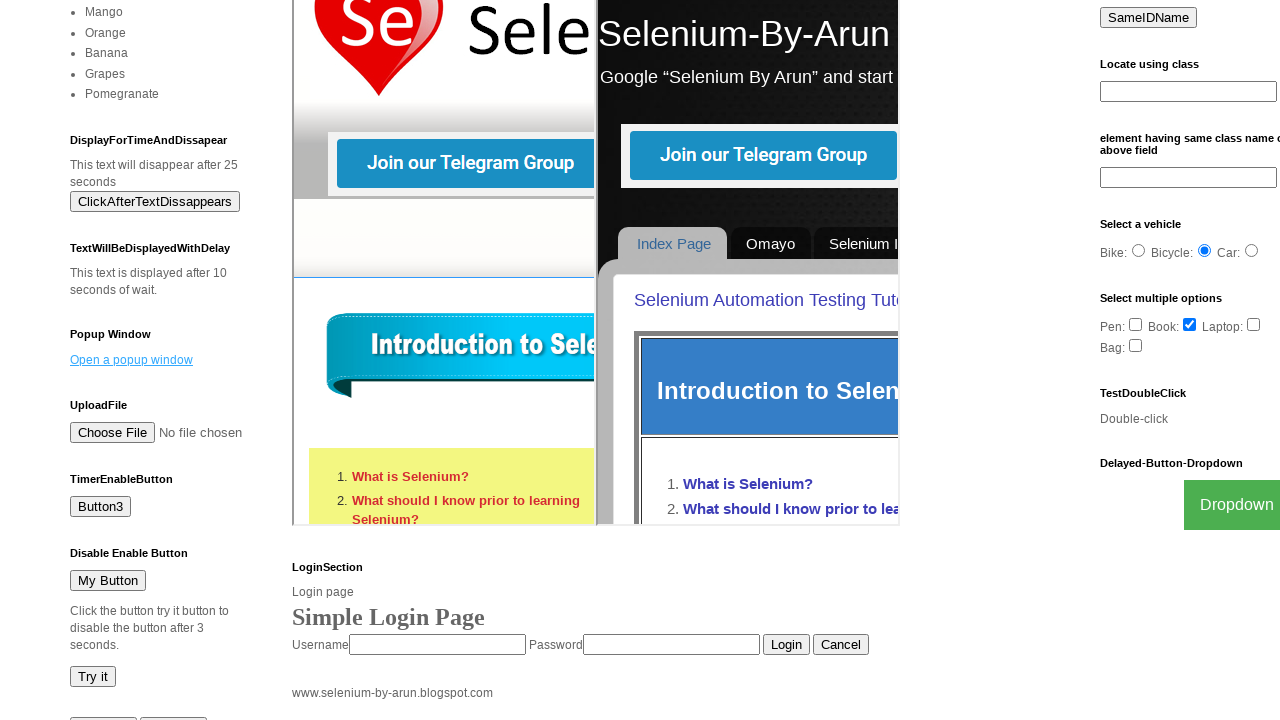